Navigates to a table page, iterates through table rows to find a specific last name "raj", and clicks the checkbox in that row

Starting URL: https://letcode.in/table

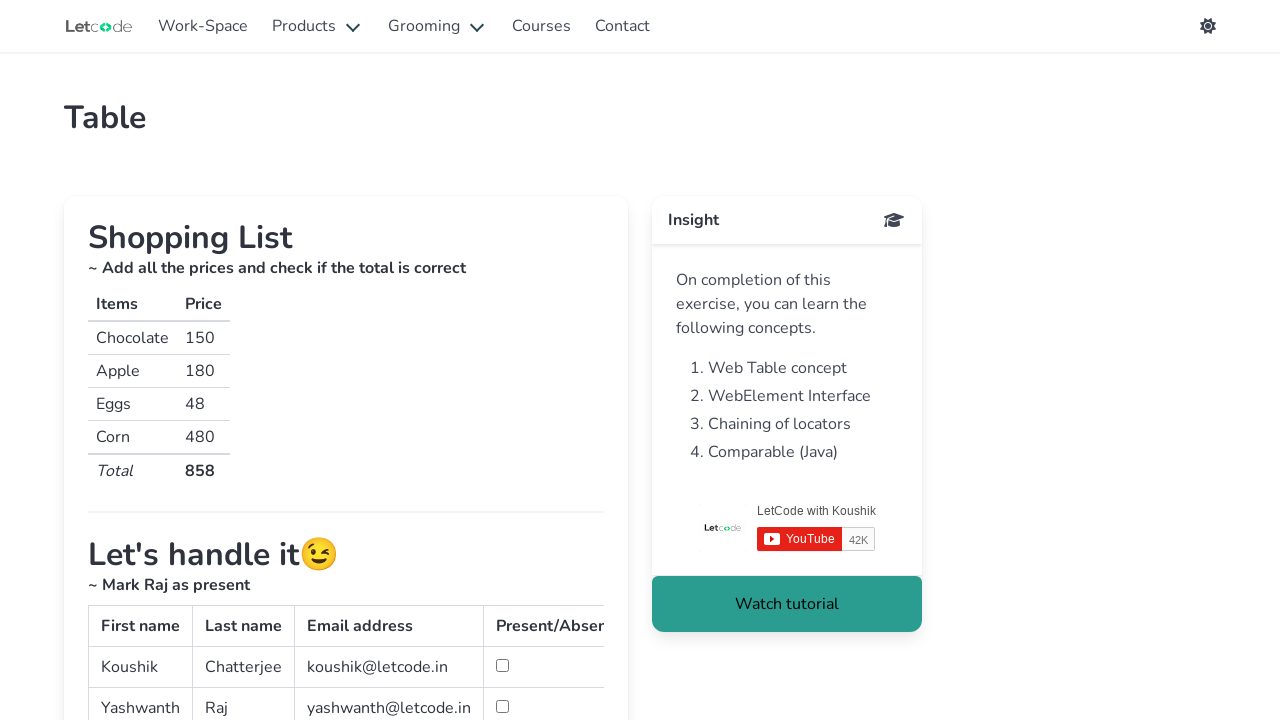

Navigated to table practice page
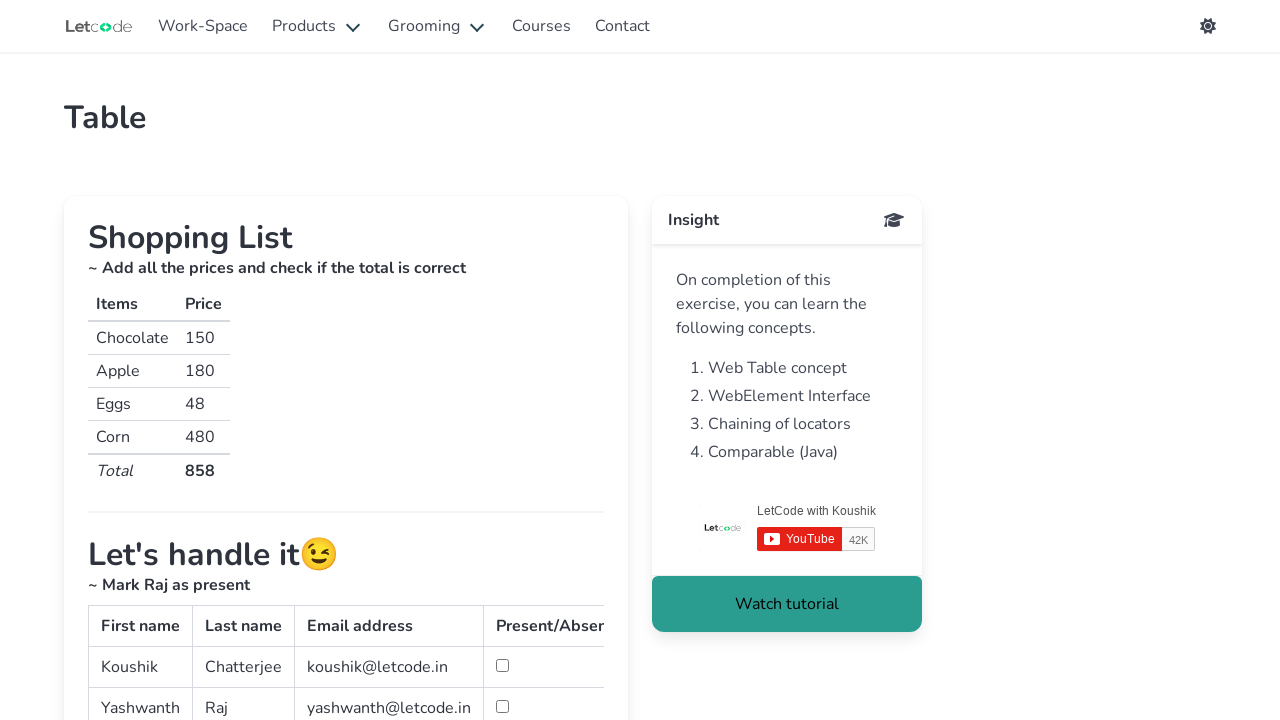

Located the table element
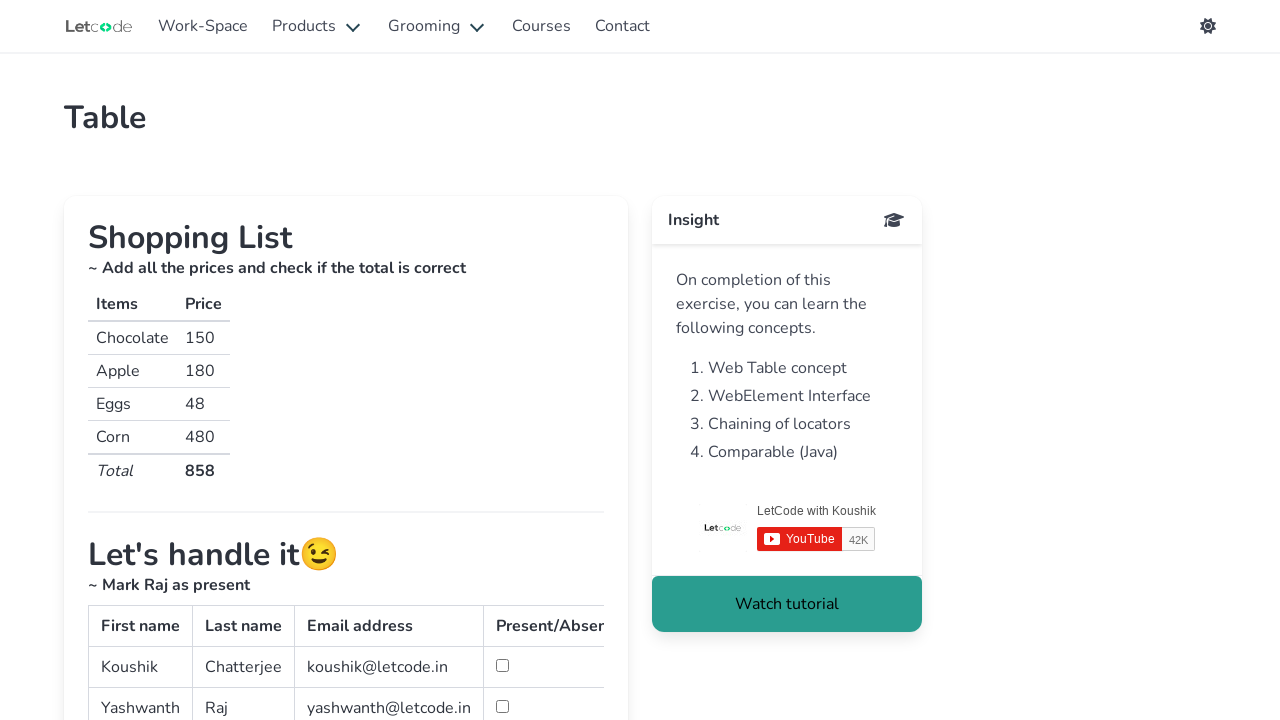

Located all table rows
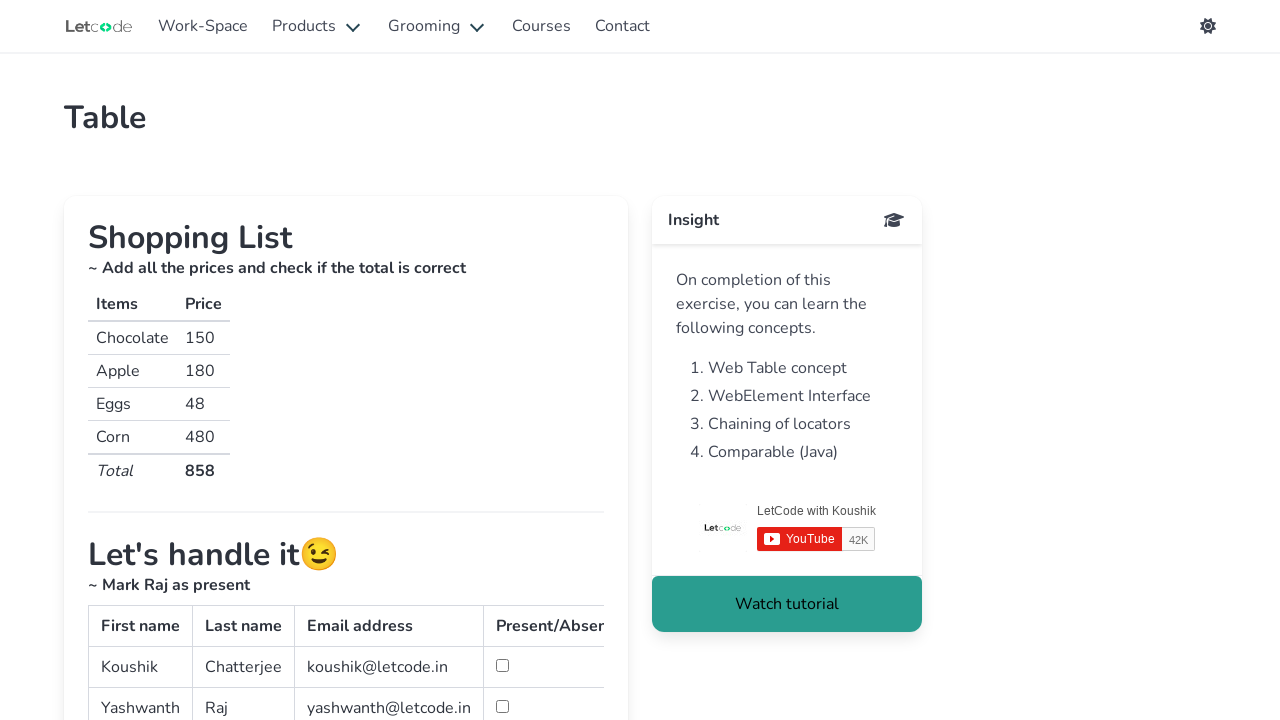

Table has 3 rows
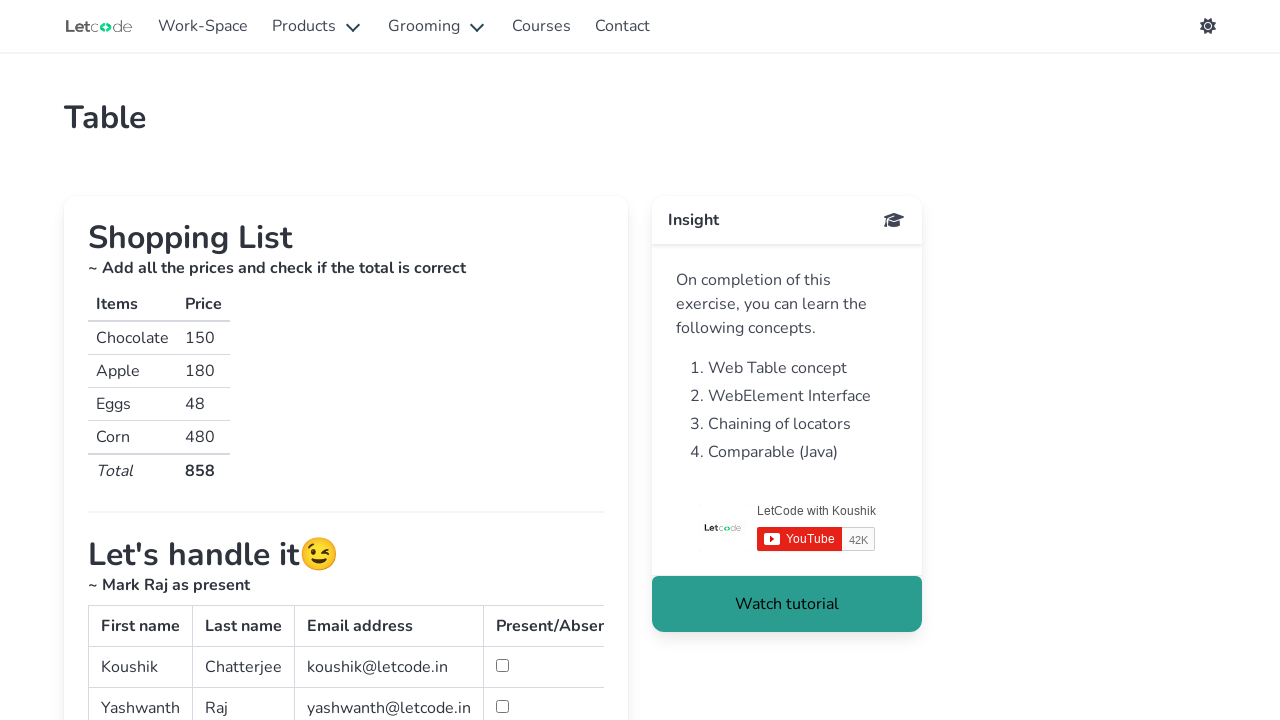

Located cells in row 1
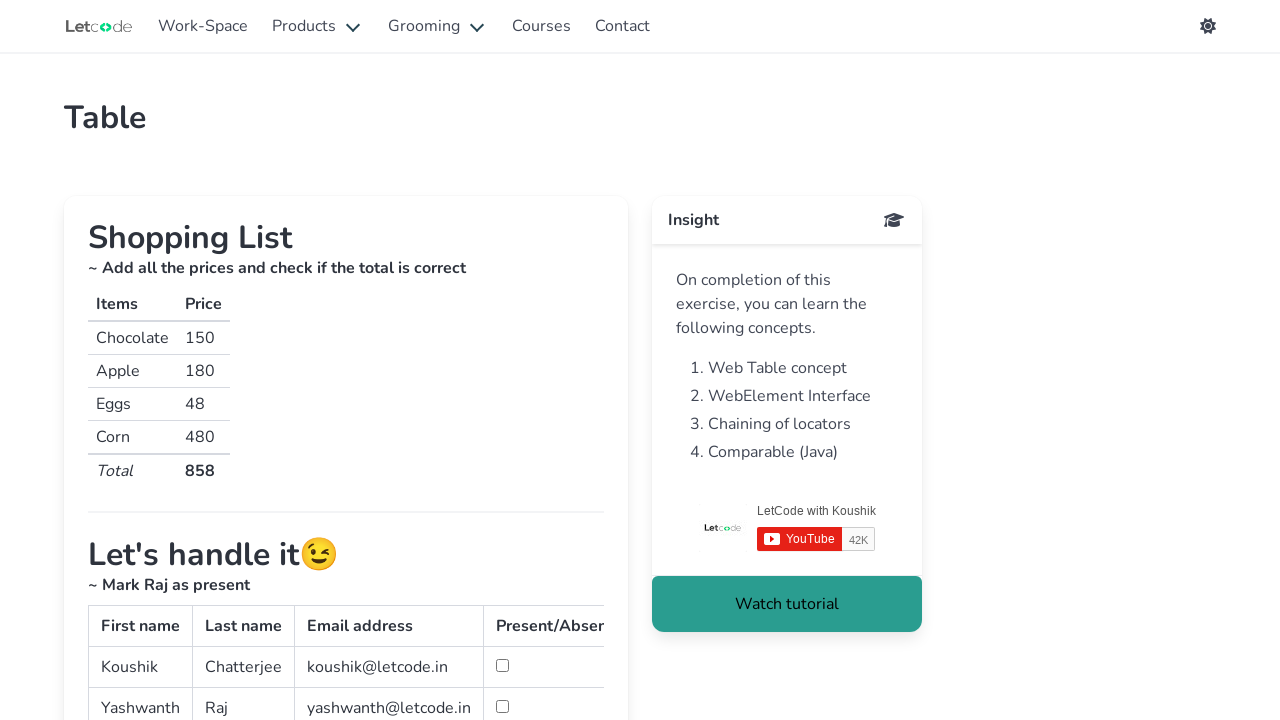

Retrieved last name from row 1: 'Chatterjee'
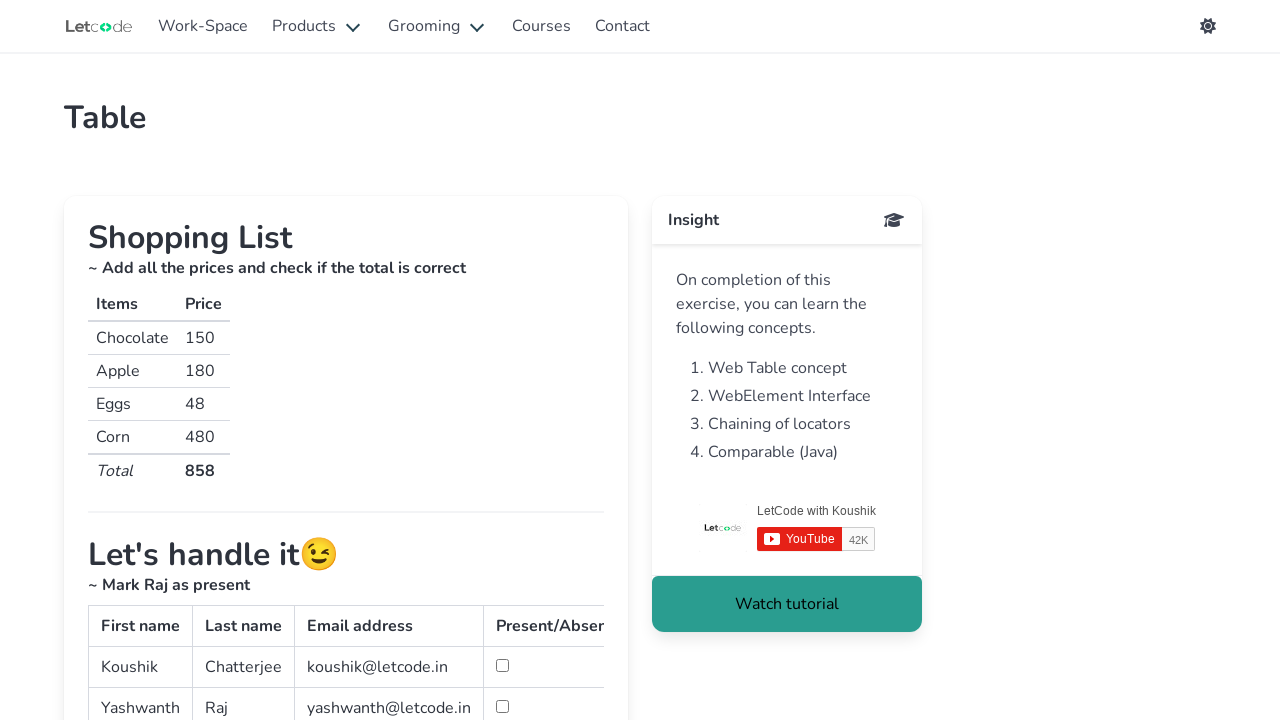

Located cells in row 2
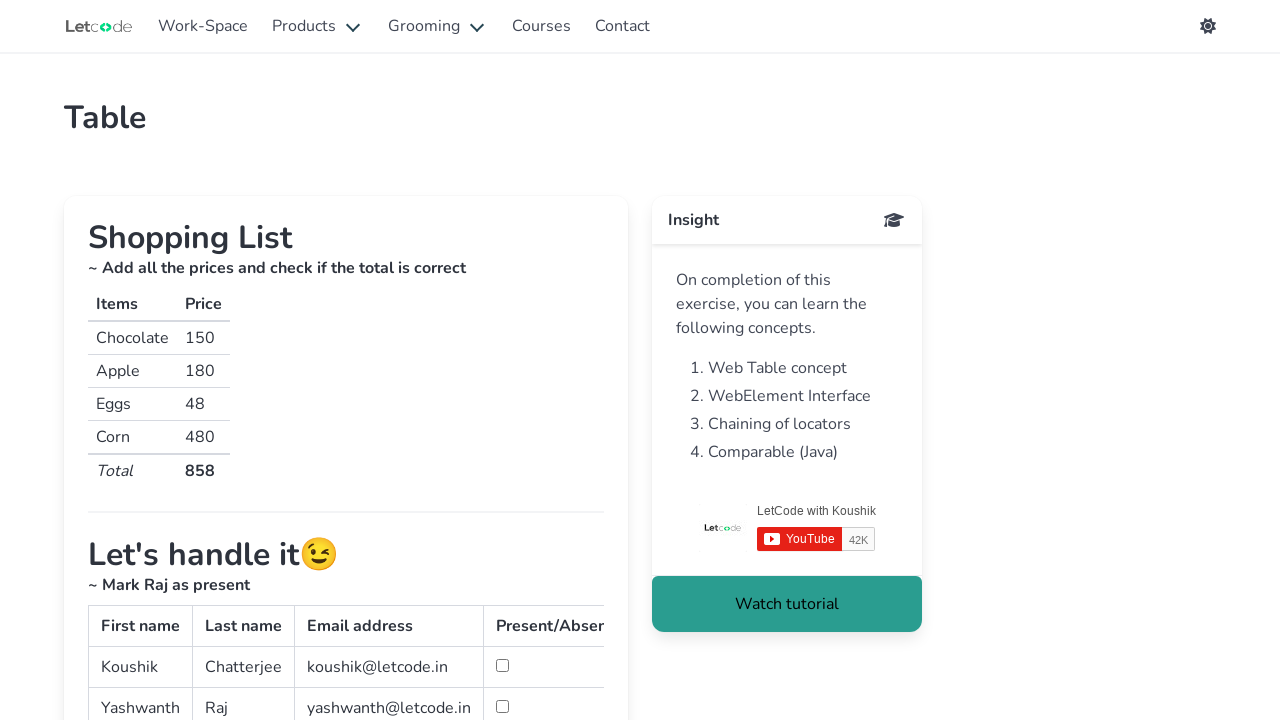

Retrieved last name from row 2: 'Raj'
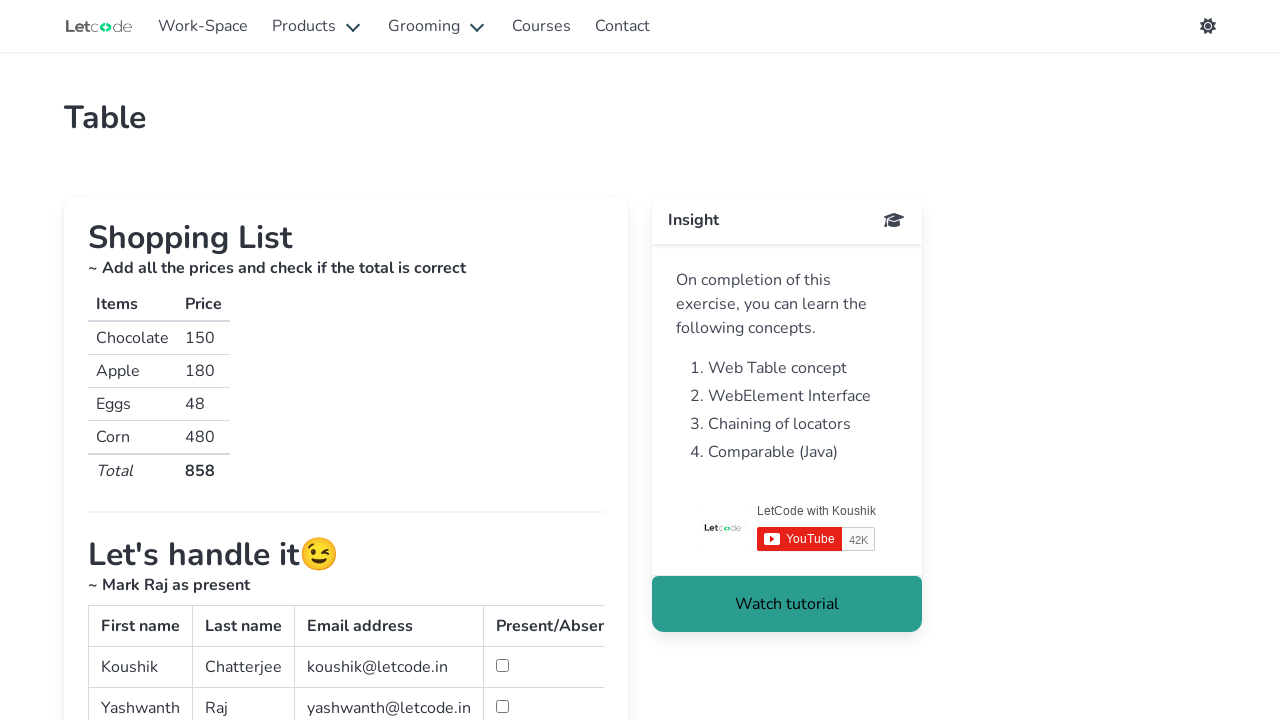

Found matching last name 'raj' in row 2 and clicked its checkbox at (502, 706) on #simpletable >> tbody tr >> nth=1 >> td >> nth=3 >> input
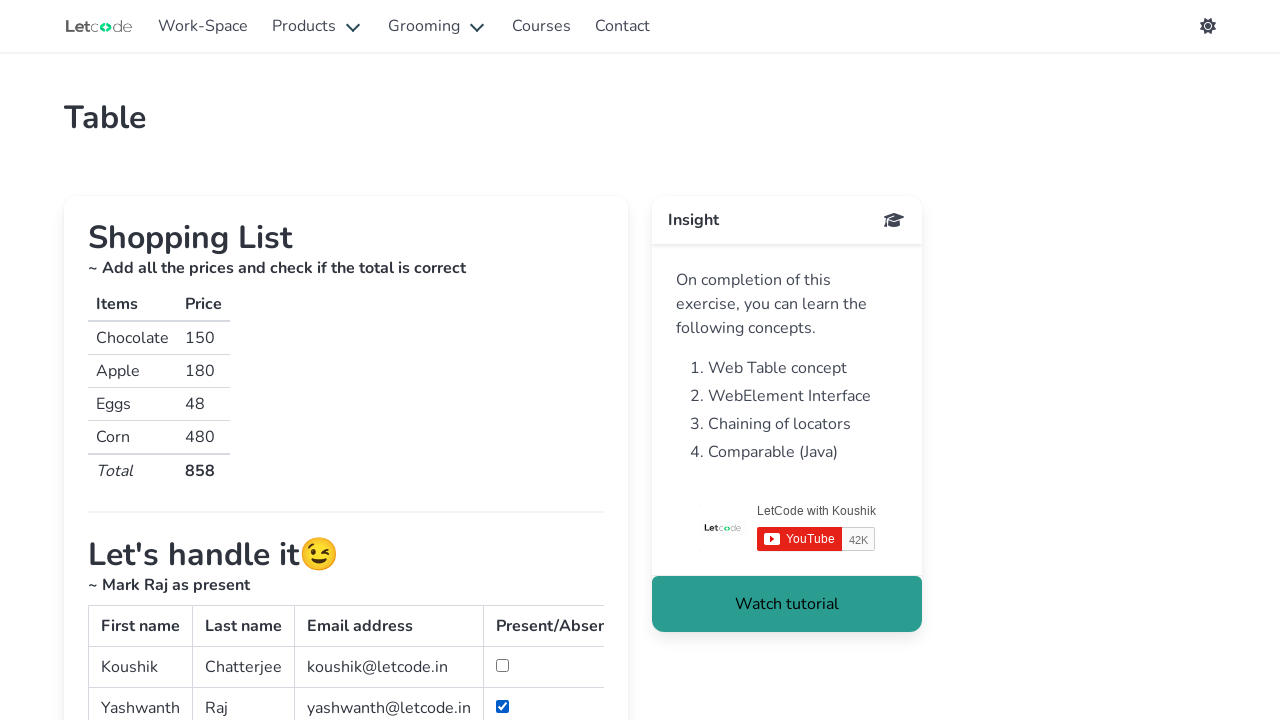

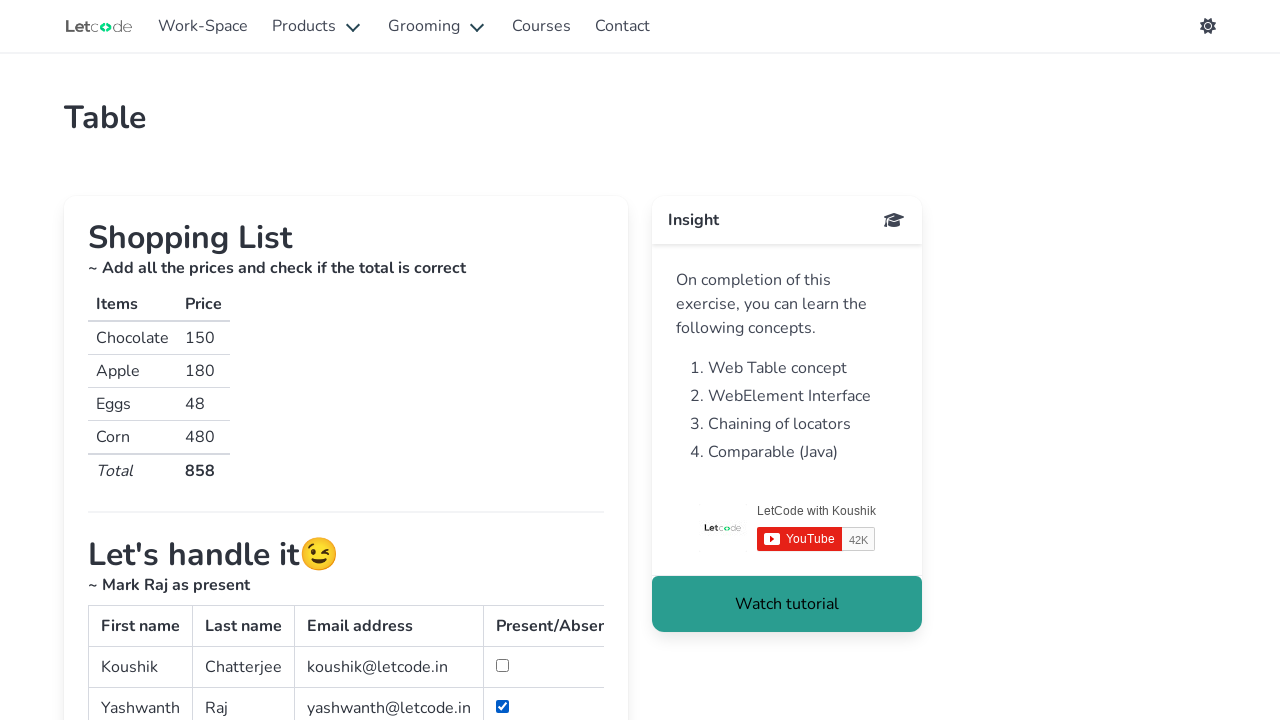